Tests autocomplete functionality by entering an address into the autocomplete field

Starting URL: https://formy-project.herokuapp.com/autocomplete

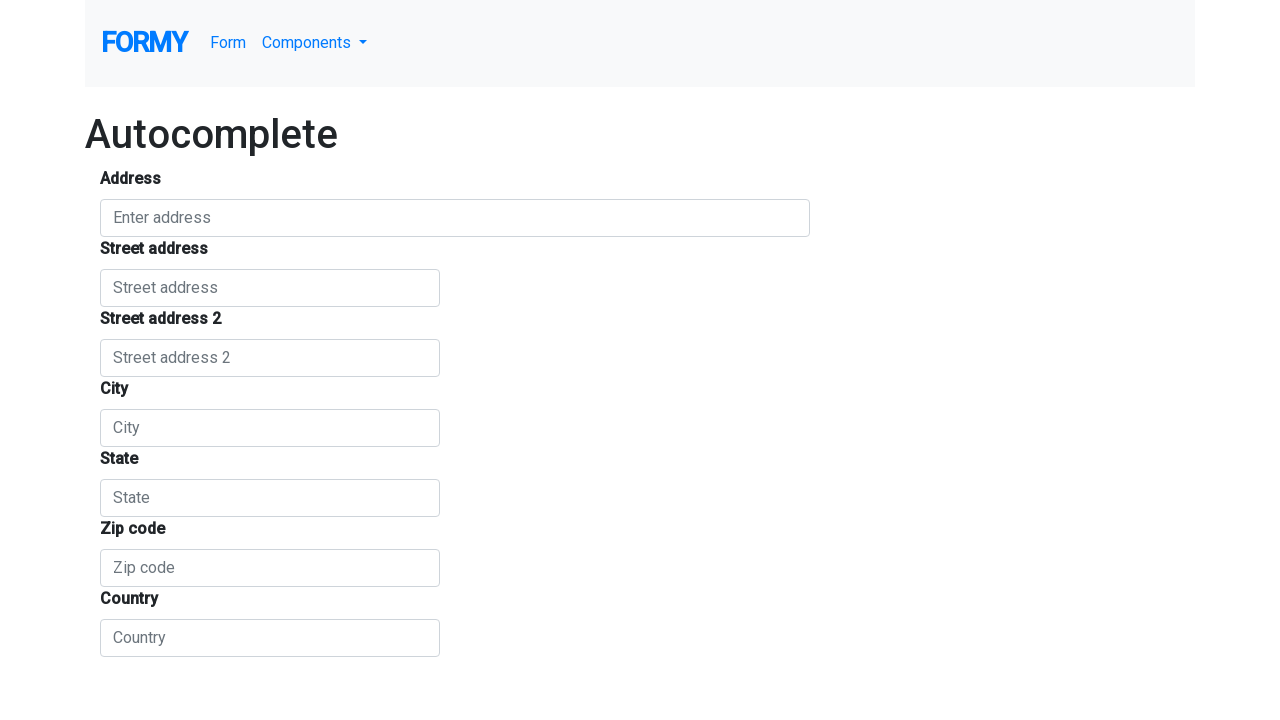

Filled autocomplete field with address '1096 East Quail Valley Drive, Provo, UT, USA' on #autocomplete
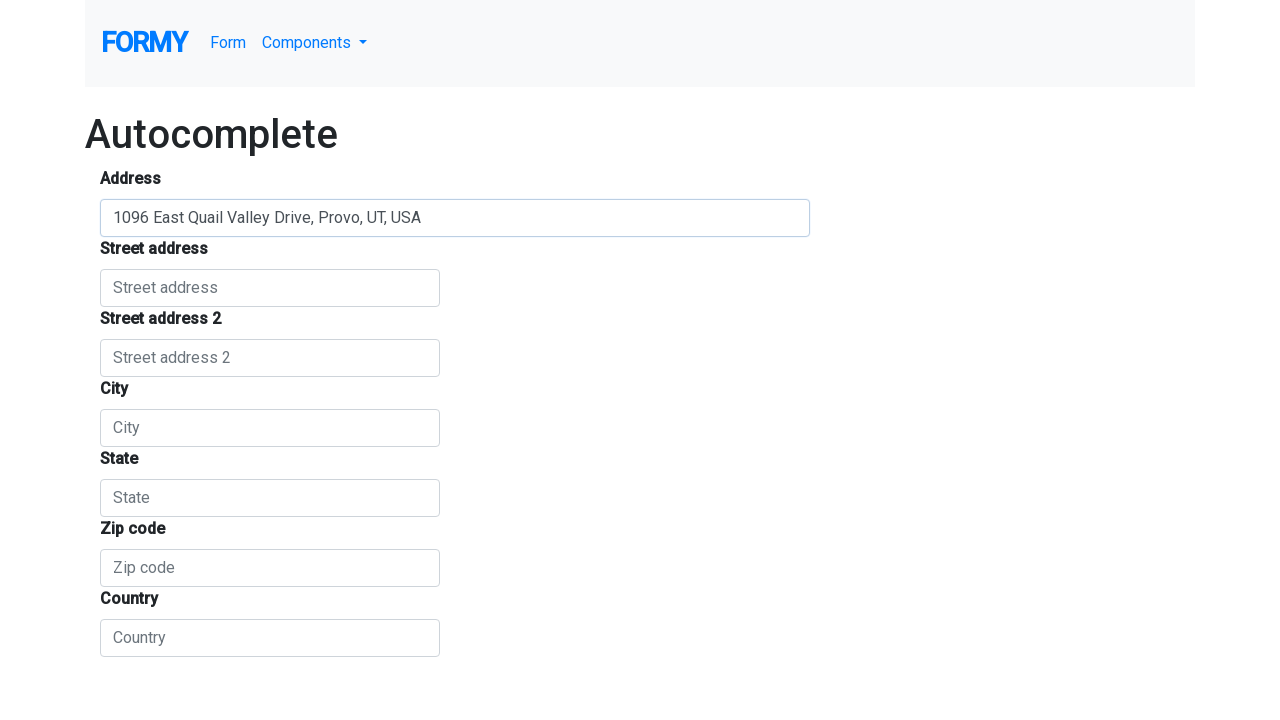

Waited 1000ms for autocomplete suggestions to appear
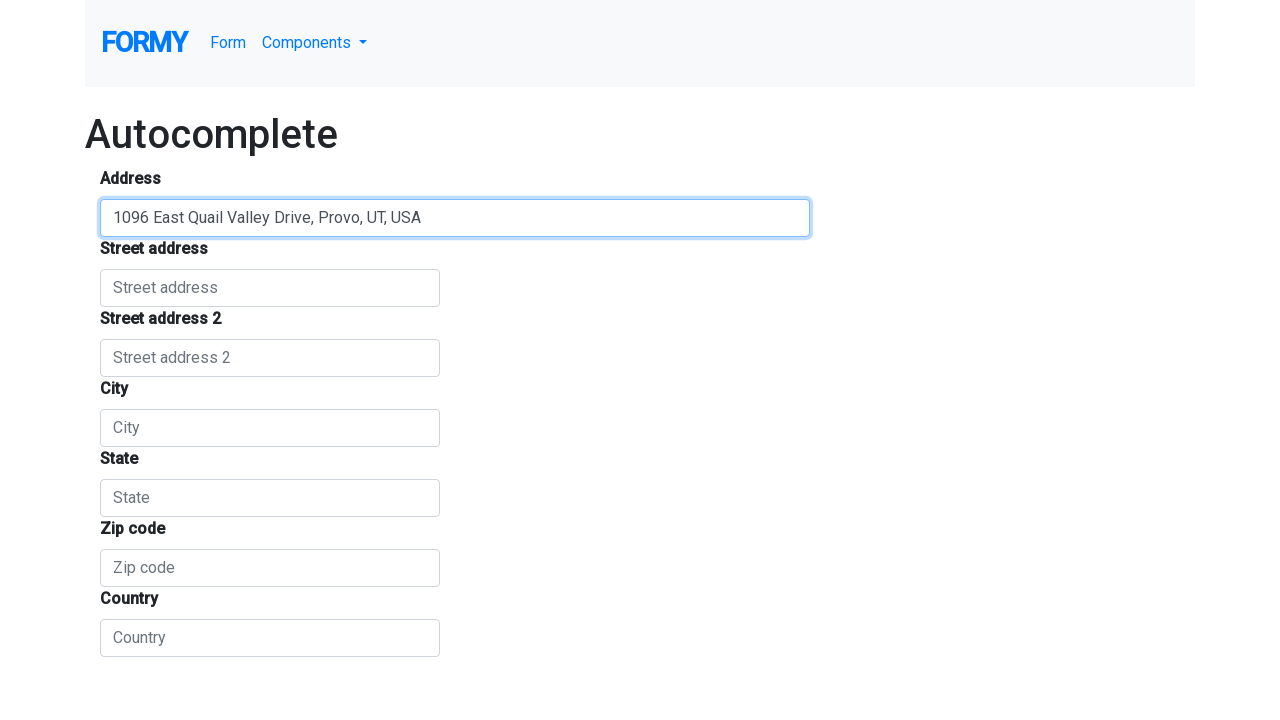

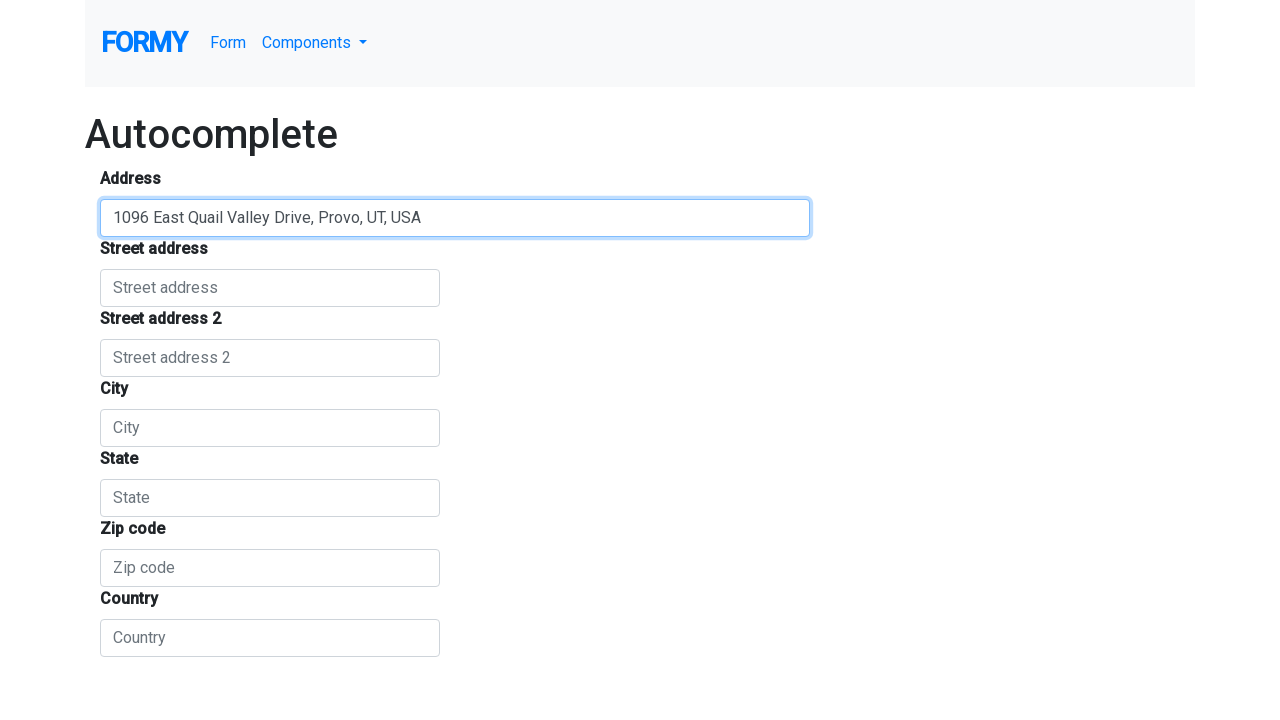